Navigates to the Selenium official website and clicks on the "About Selenium" link

Starting URL: https://www.selenium.dev/

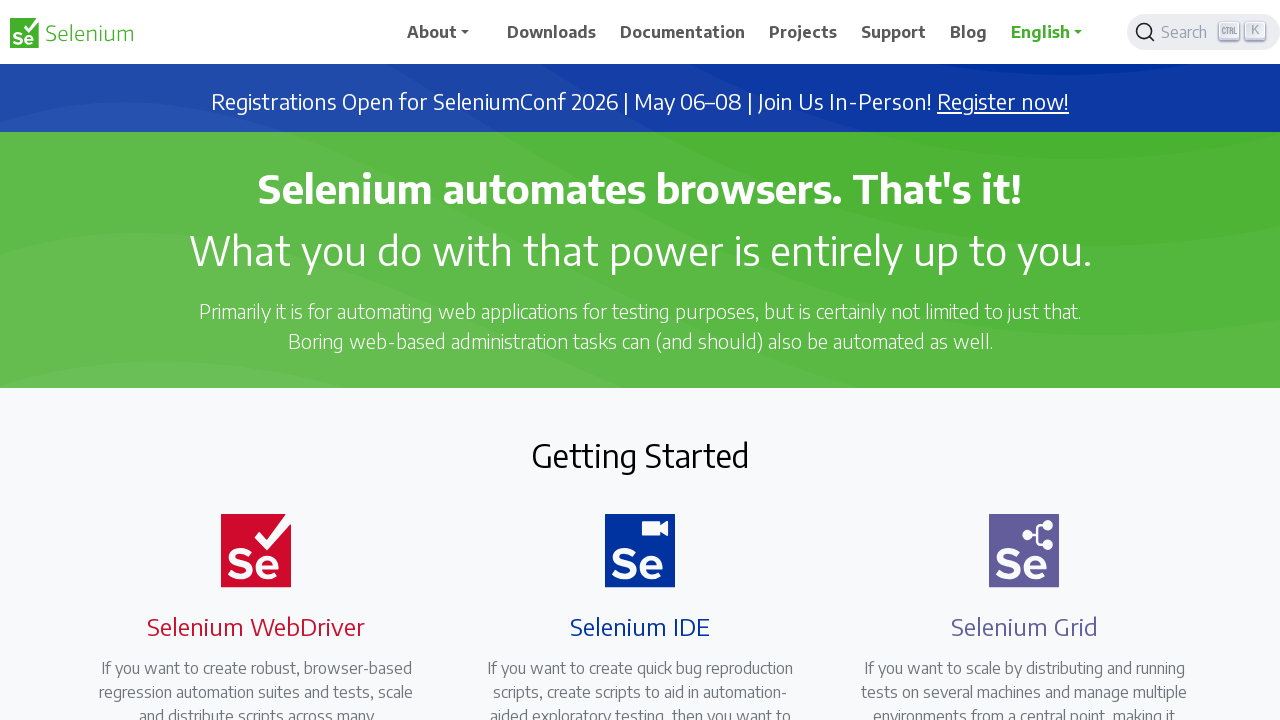

Navigated to Selenium official website
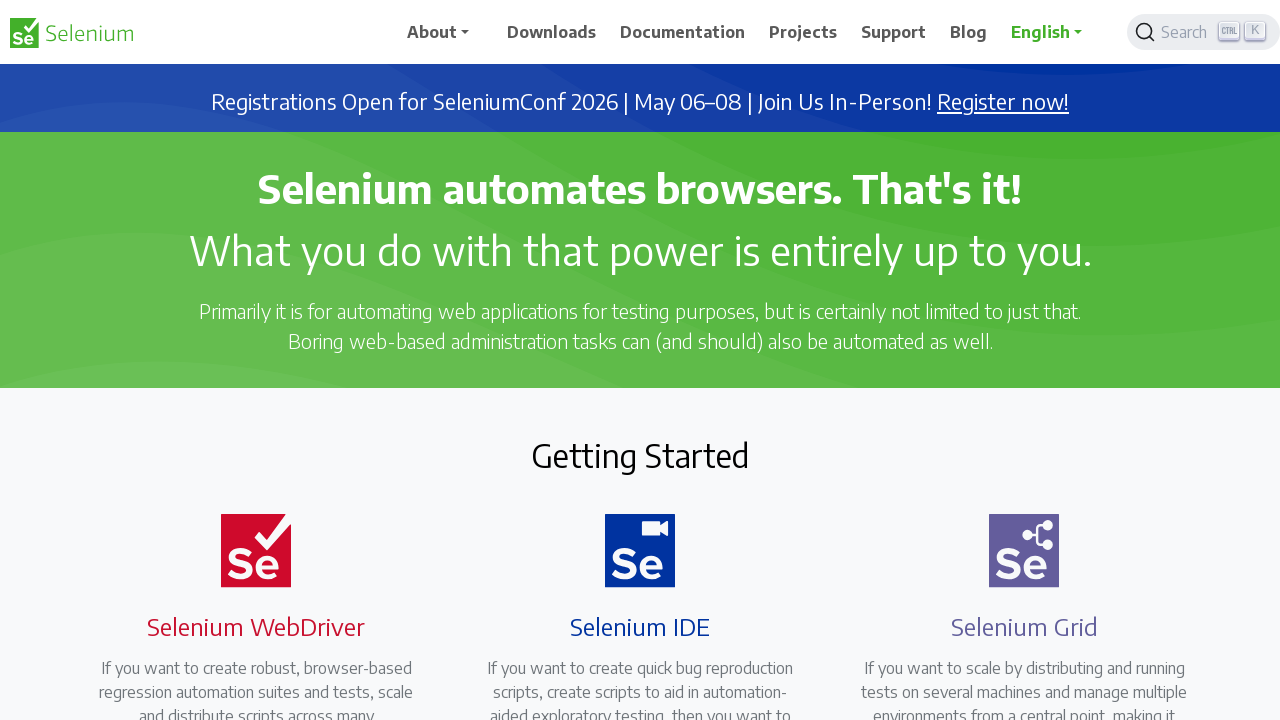

Clicked on the 'About Selenium' link at (688, 636) on xpath=(//a[text()='About Selenium'])[2]
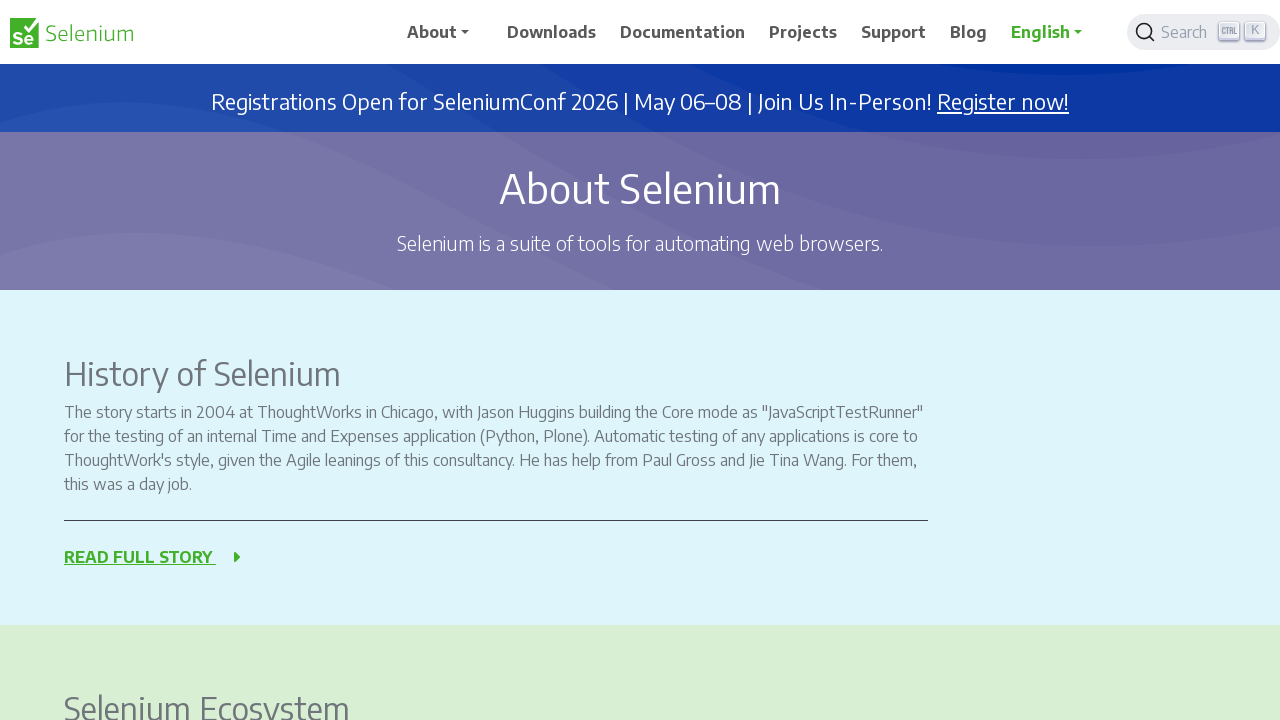

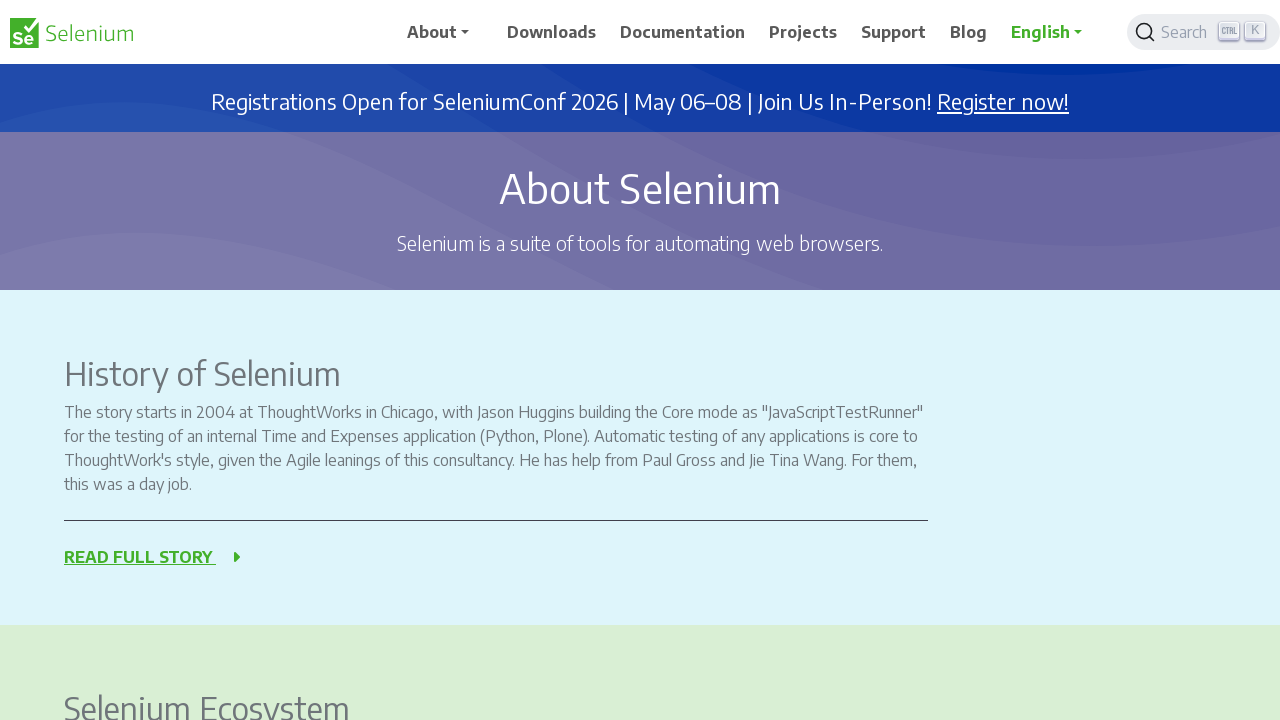